Tests checkbox, dropdown, and alert functionality by selecting a checkbox, choosing the same option in a dropdown, entering text, and verifying the alert message

Starting URL: https://www.rahulshettyacademy.com/AutomationPractice/

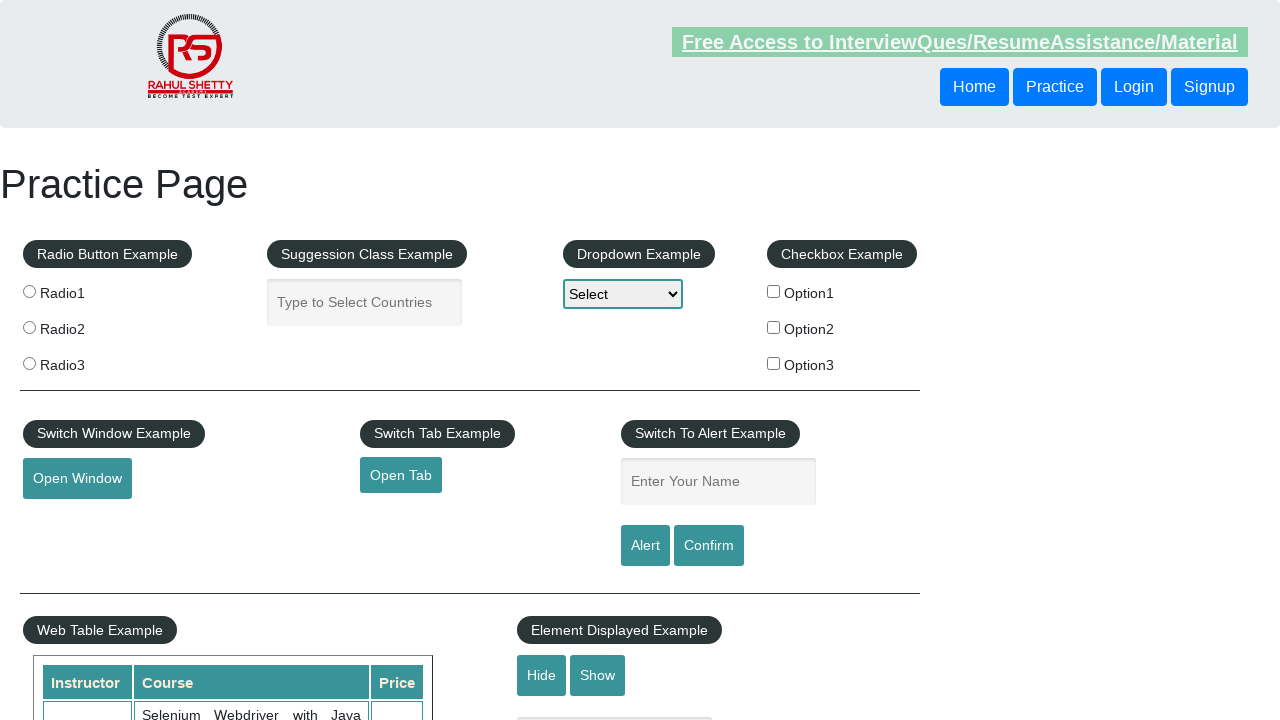

Clicked checkbox option 2 at (774, 327) on #checkBoxOption2
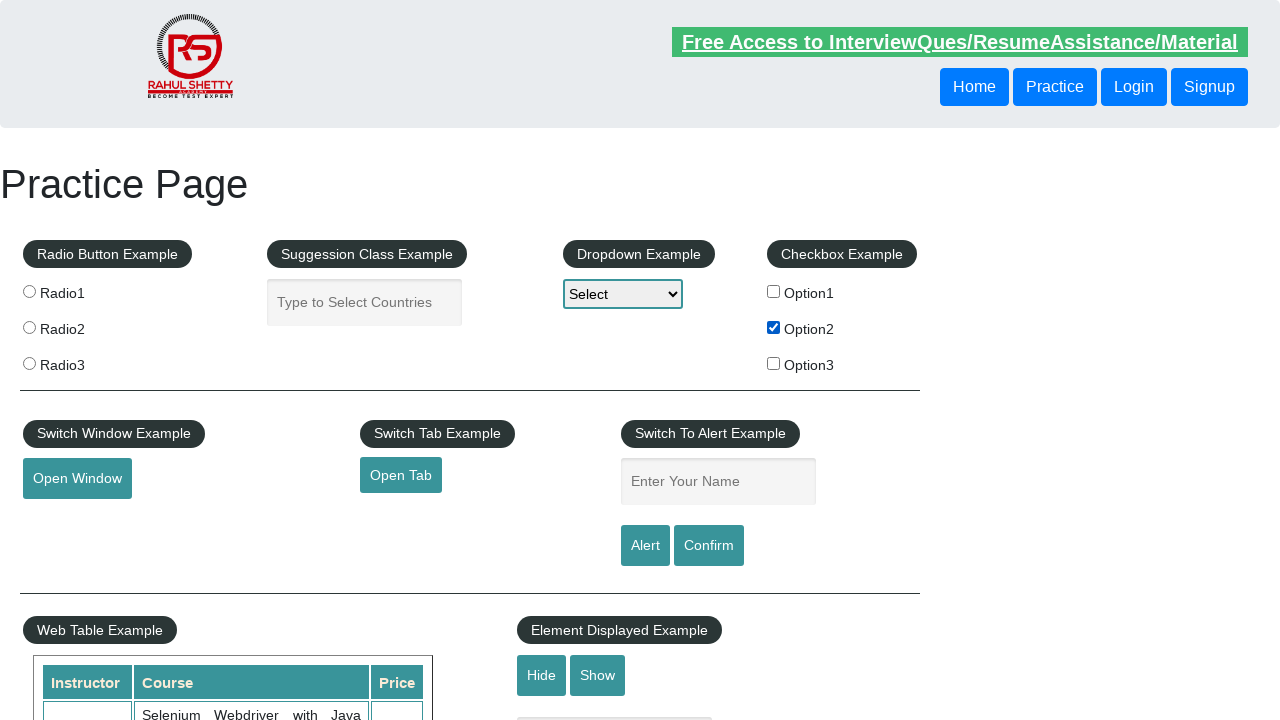

Selected 'Option2' from dropdown on #dropdown-class-example
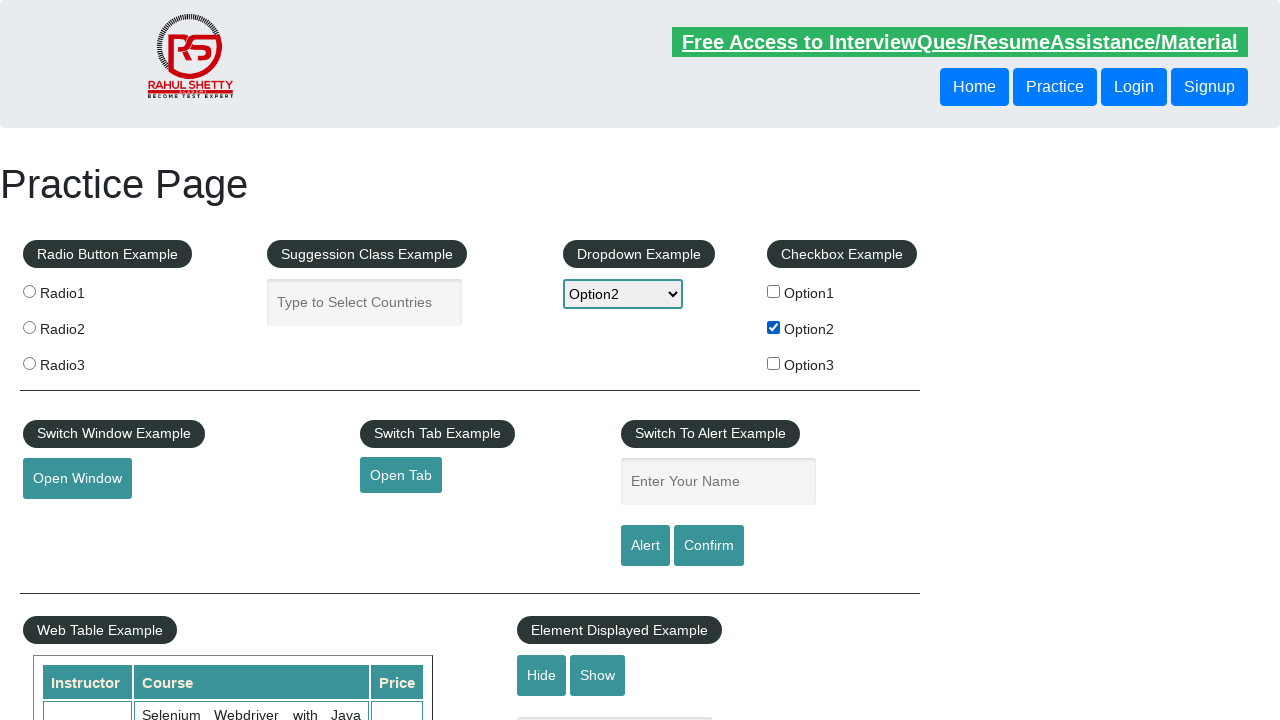

Entered 'Option2' in name field on #name
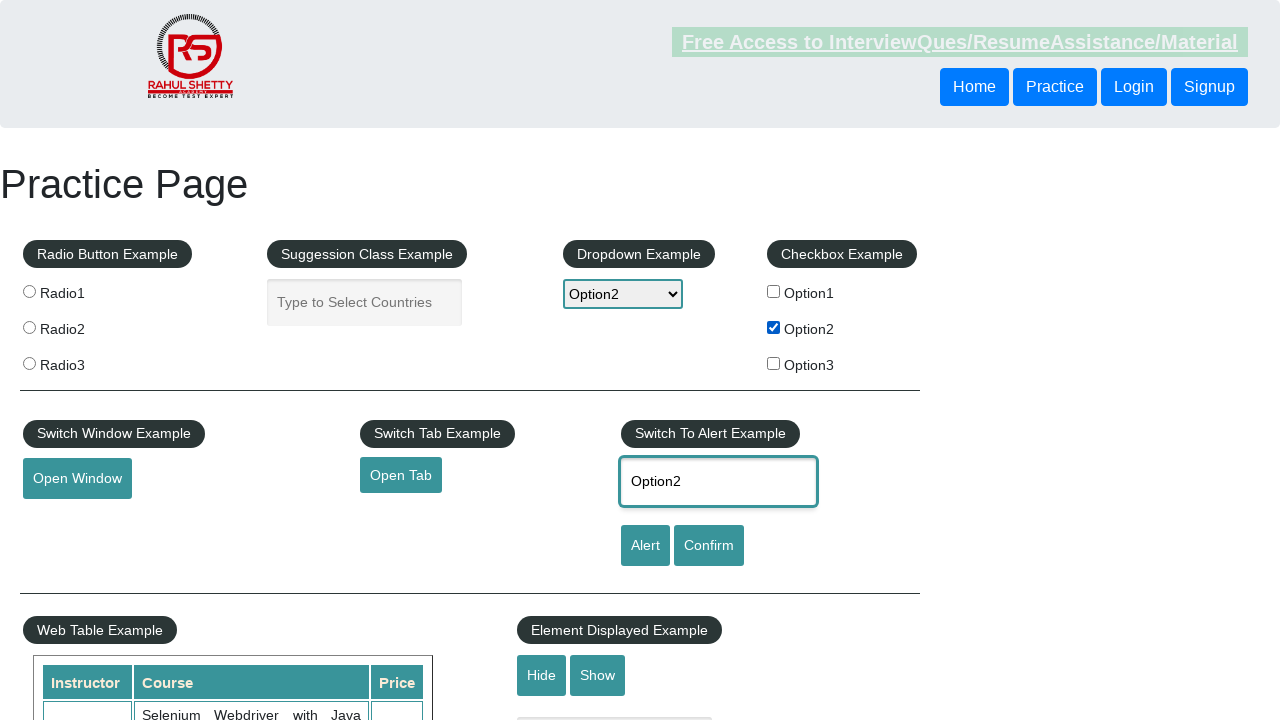

Clicked alert button at (645, 546) on #alertbtn
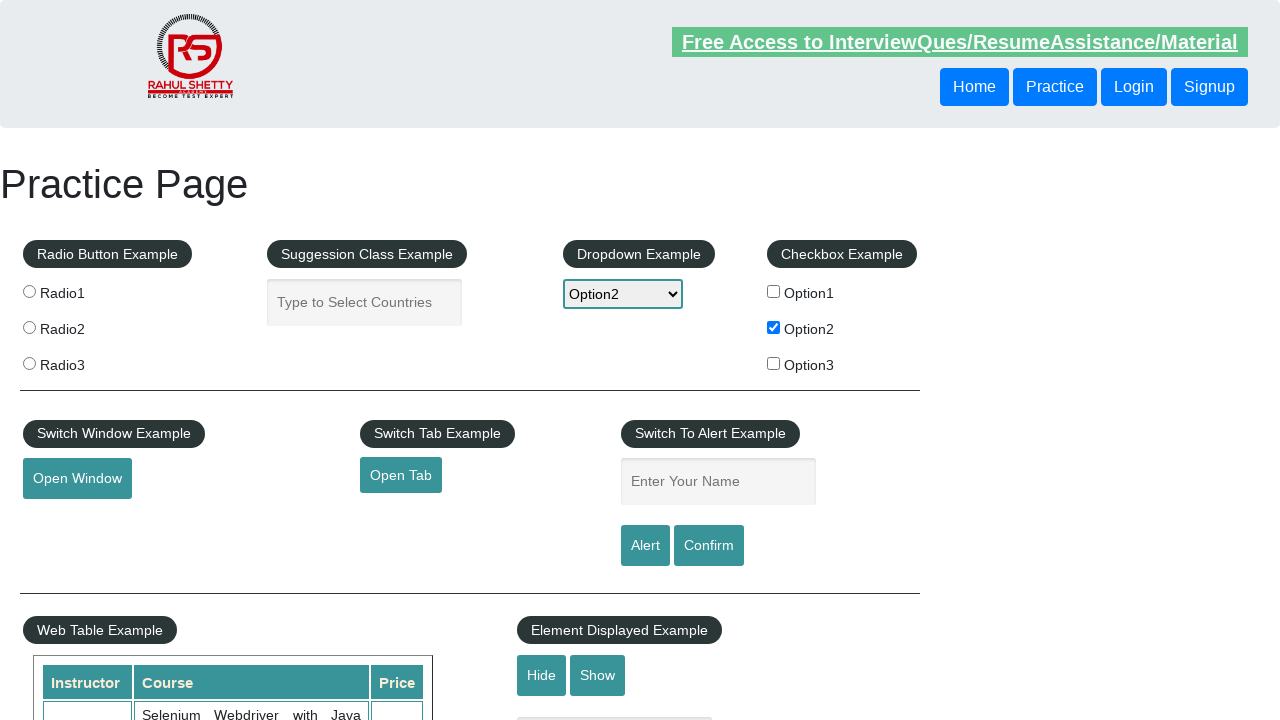

Set up alert dialog handler
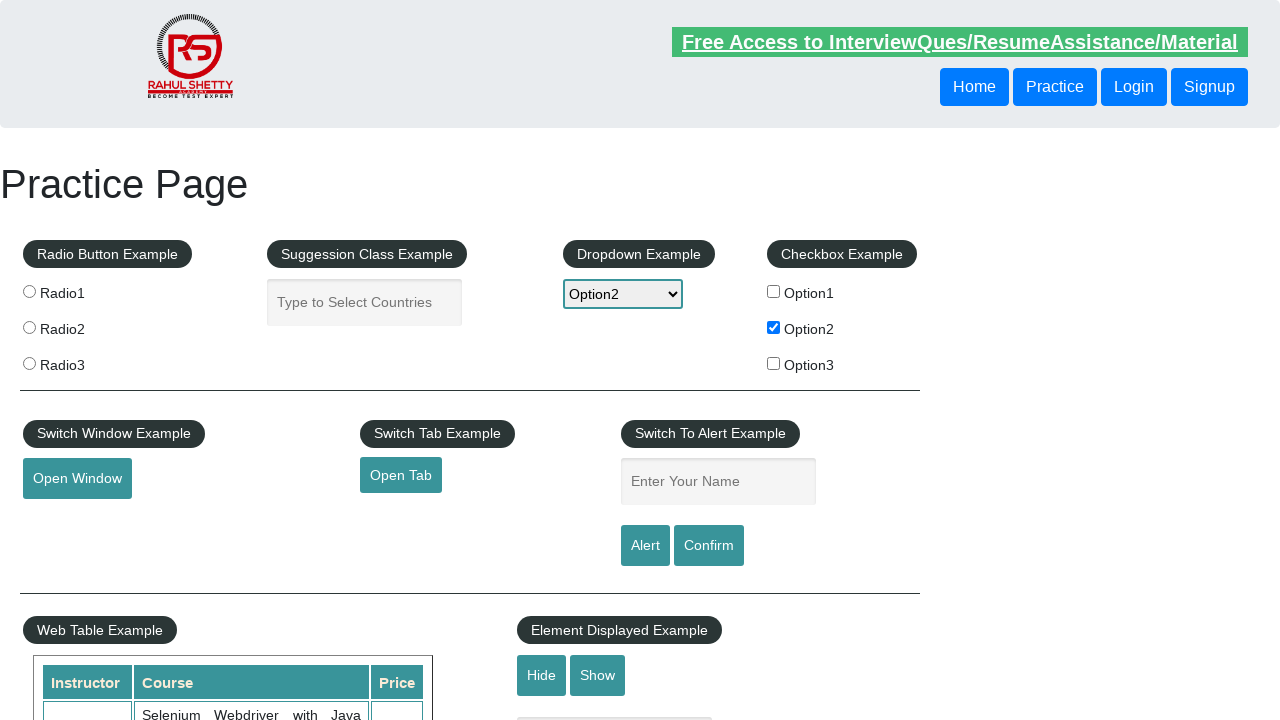

Clicked alert button and accepted dialog with matching text at (645, 546) on #alertbtn
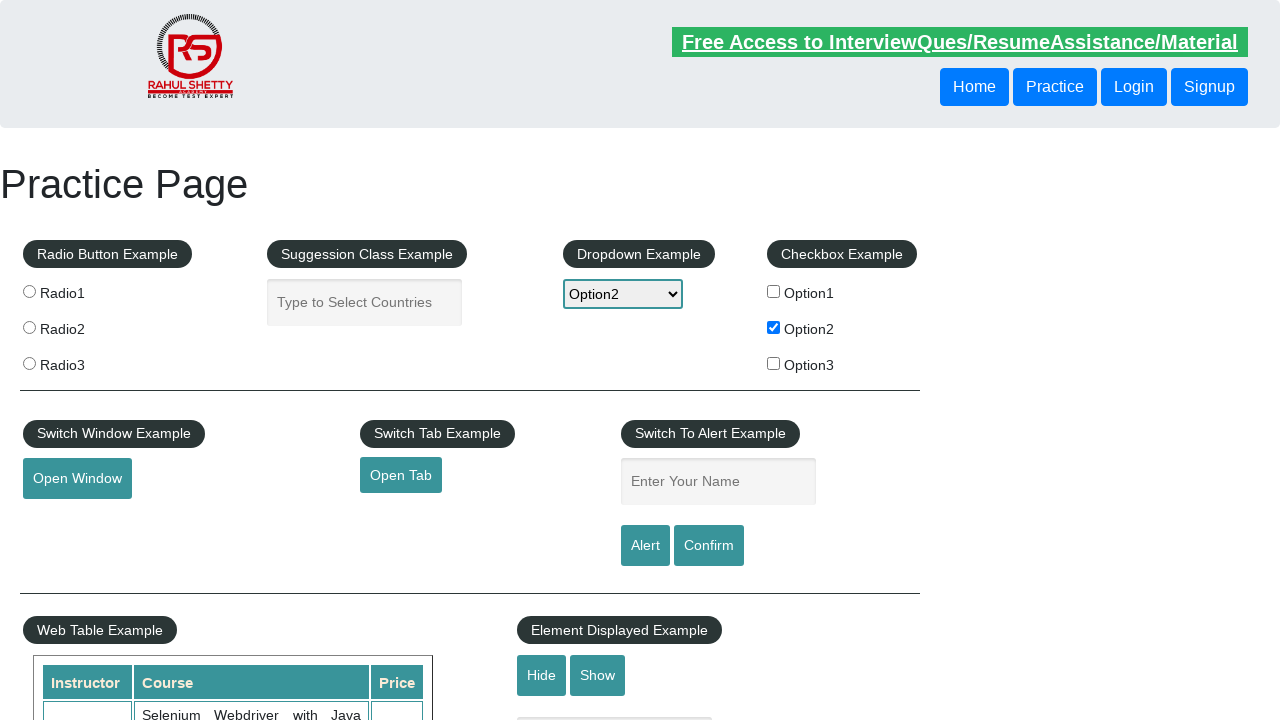

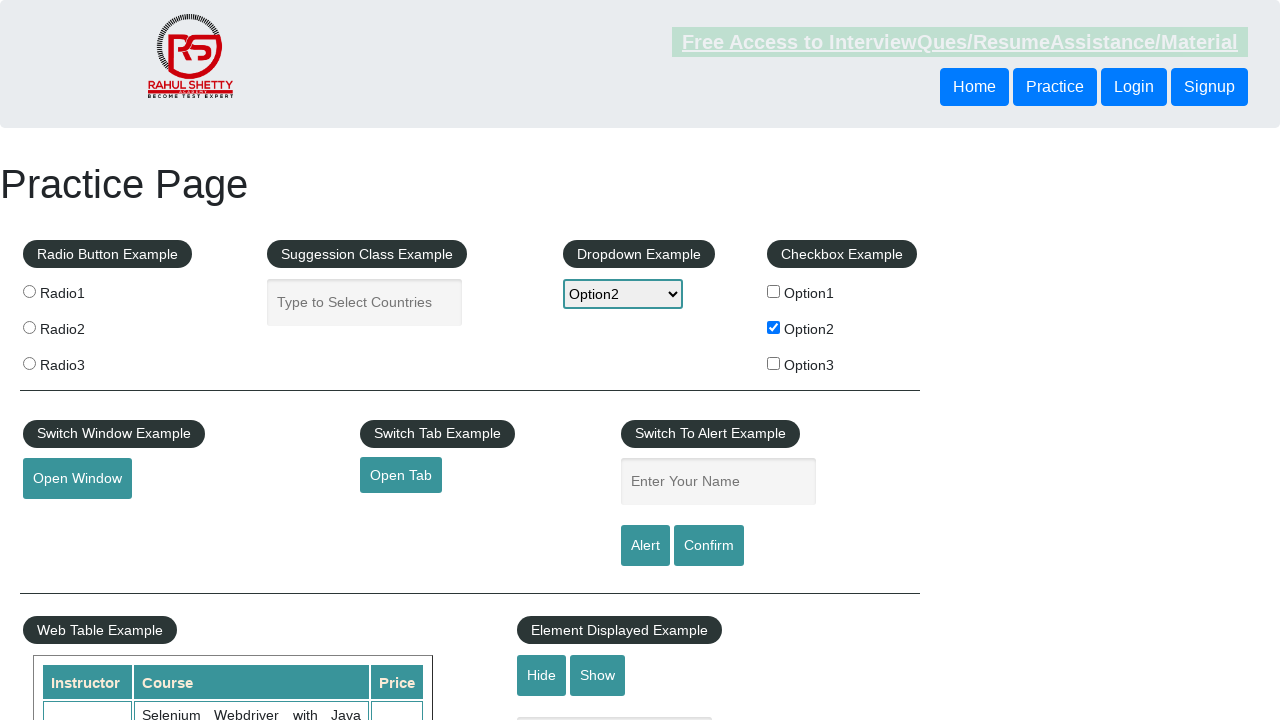